Tests that entered text is trimmed when editing a todo item.

Starting URL: https://demo.playwright.dev/todomvc

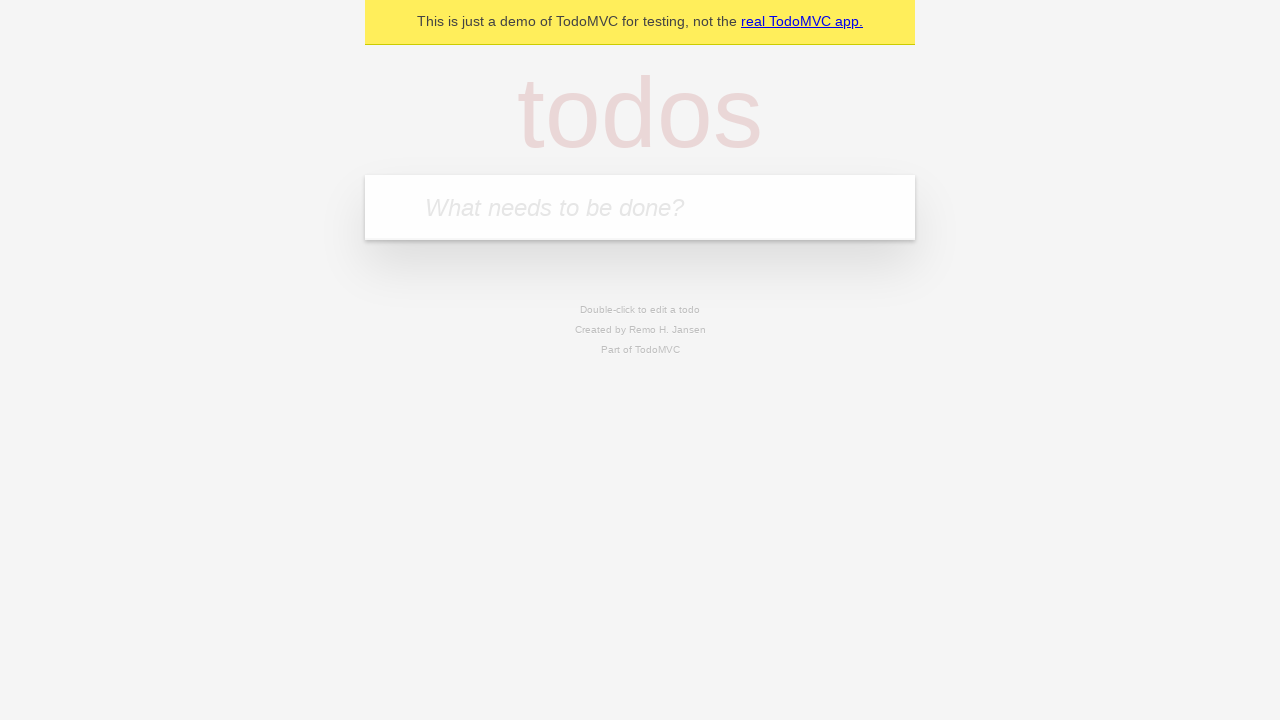

Navigated to TodoMVC application
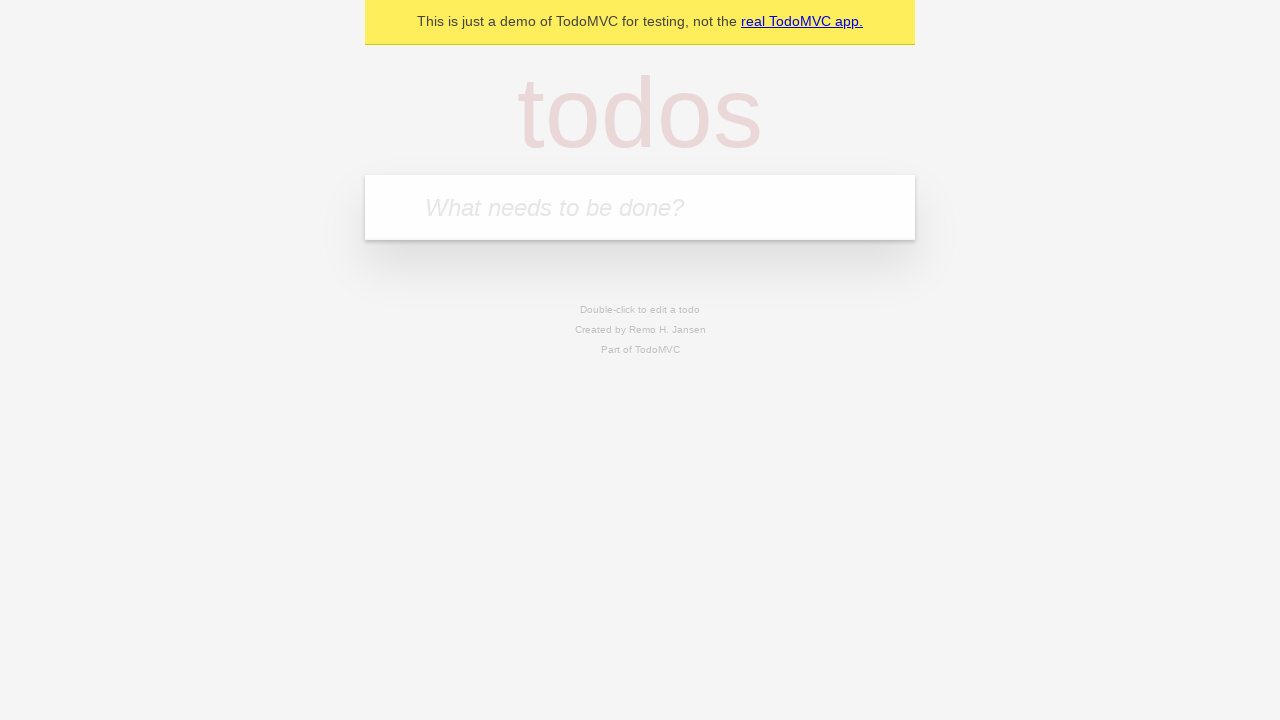

Filled first todo input with 'buy some cheese' on internal:attr=[placeholder="What needs to be done?"i]
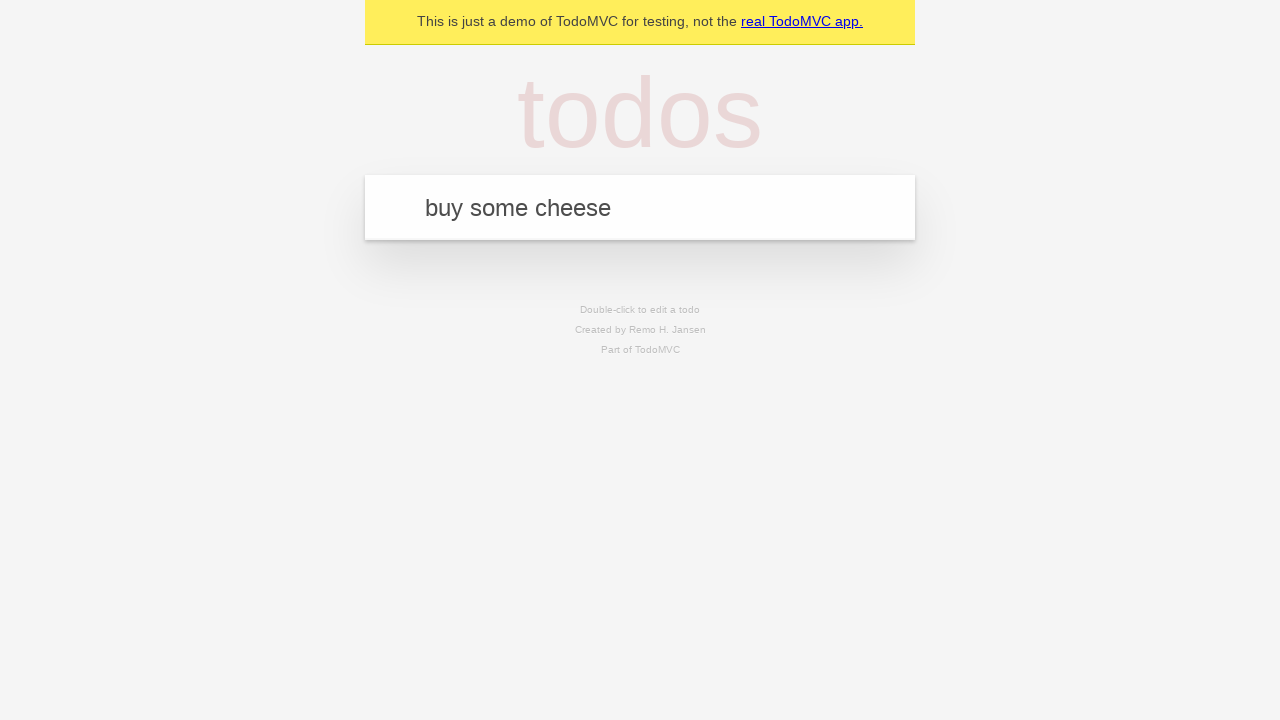

Pressed Enter to create first todo item on internal:attr=[placeholder="What needs to be done?"i]
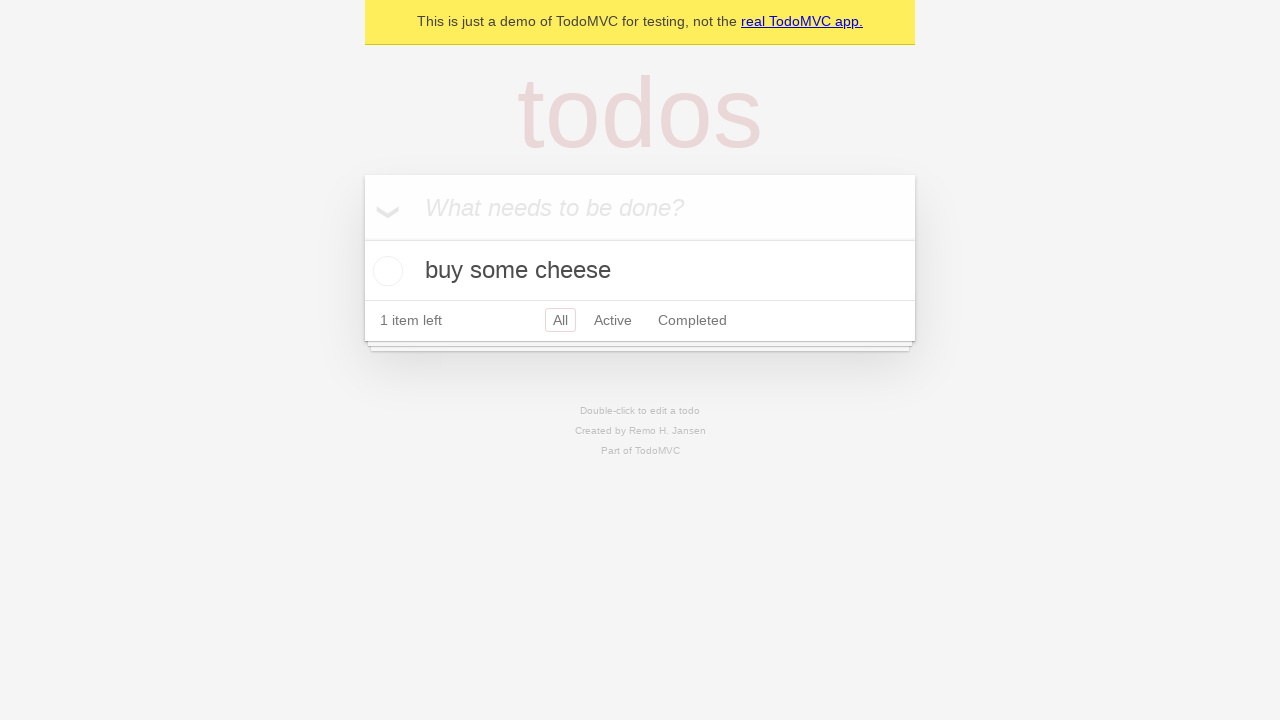

Filled second todo input with 'feed the cat' on internal:attr=[placeholder="What needs to be done?"i]
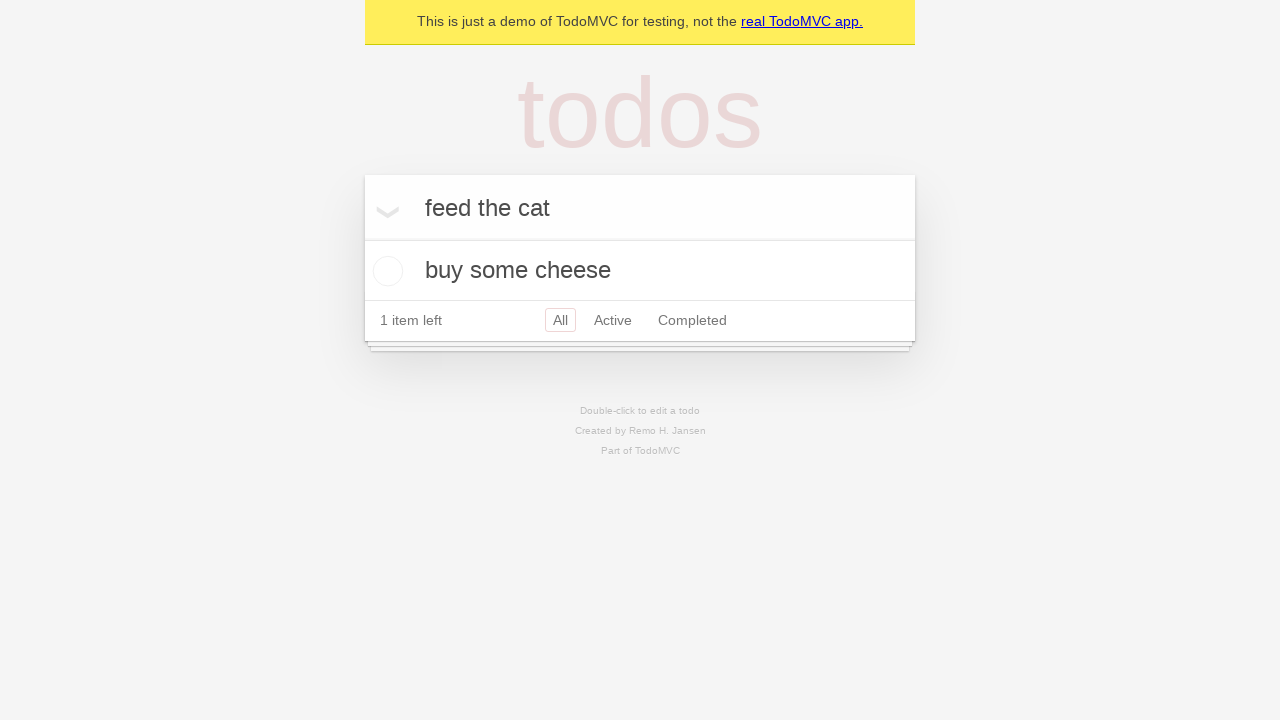

Pressed Enter to create second todo item on internal:attr=[placeholder="What needs to be done?"i]
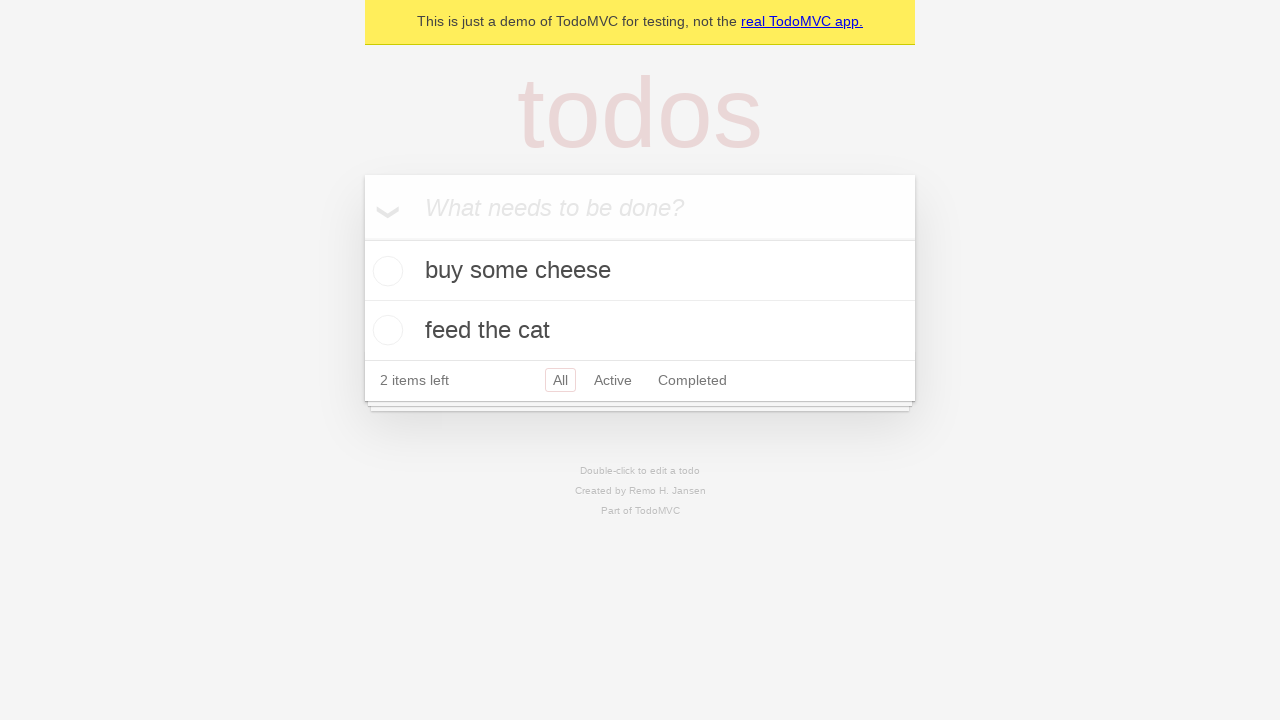

Filled third todo input with 'book a doctors appointment' on internal:attr=[placeholder="What needs to be done?"i]
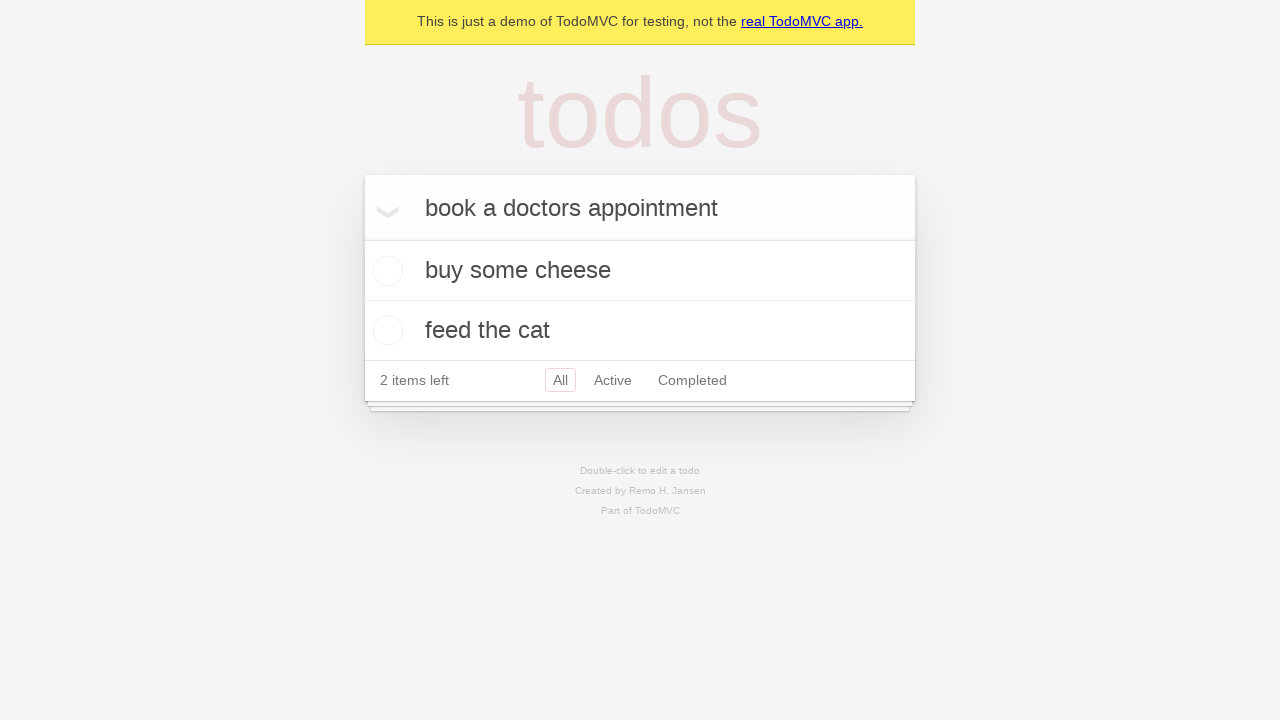

Pressed Enter to create third todo item on internal:attr=[placeholder="What needs to be done?"i]
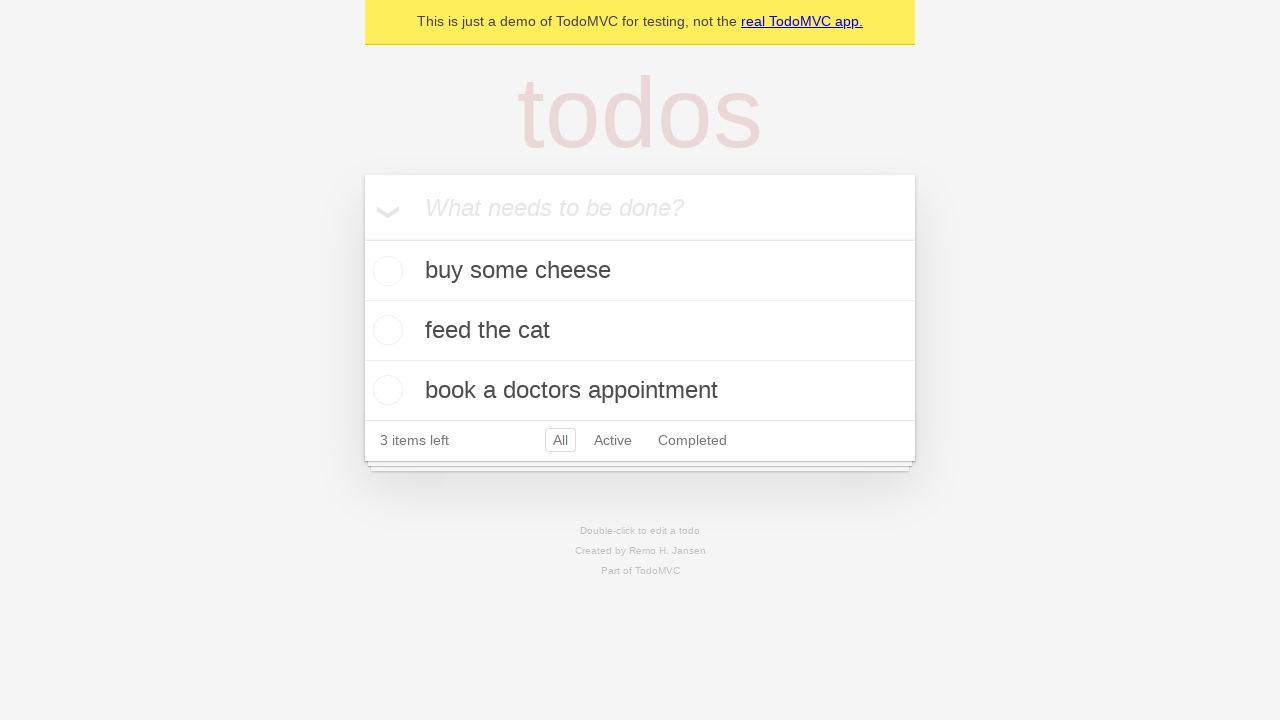

Double-clicked second todo item to enter edit mode at (640, 331) on internal:testid=[data-testid="todo-item"s] >> nth=1
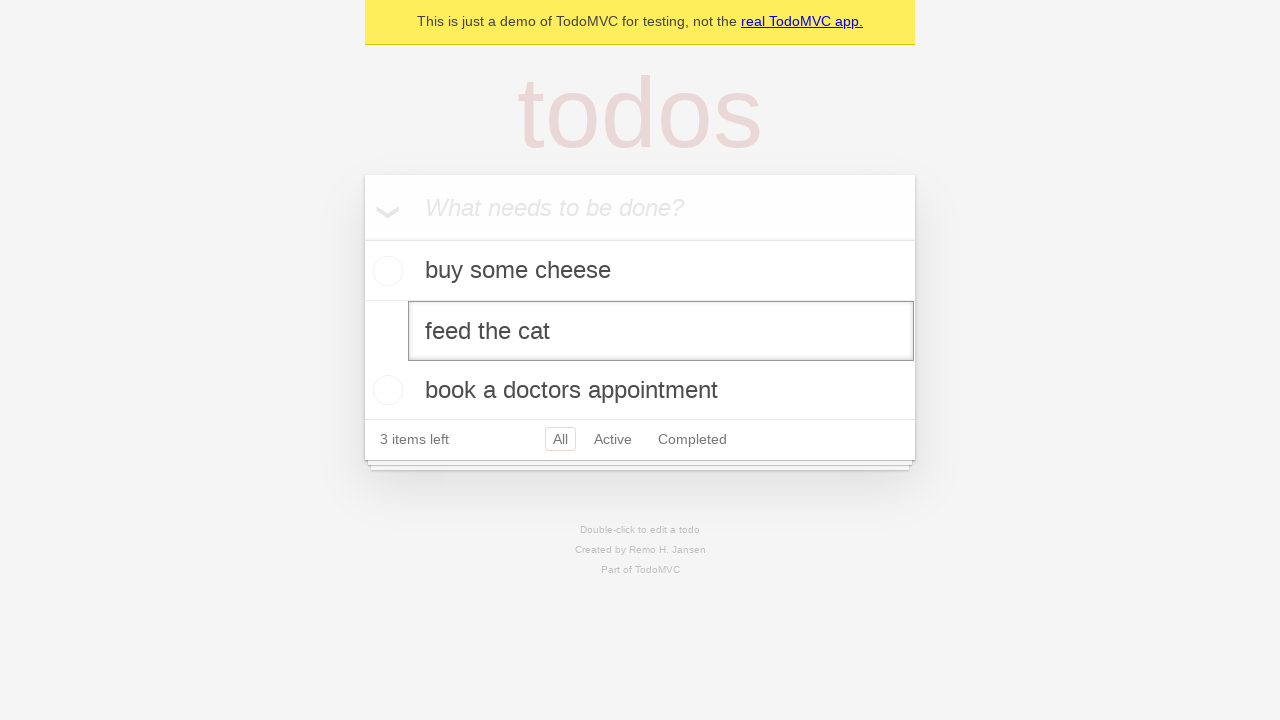

Filled edit field with text containing leading and trailing whitespace on internal:testid=[data-testid="todo-item"s] >> nth=1 >> internal:role=textbox[nam
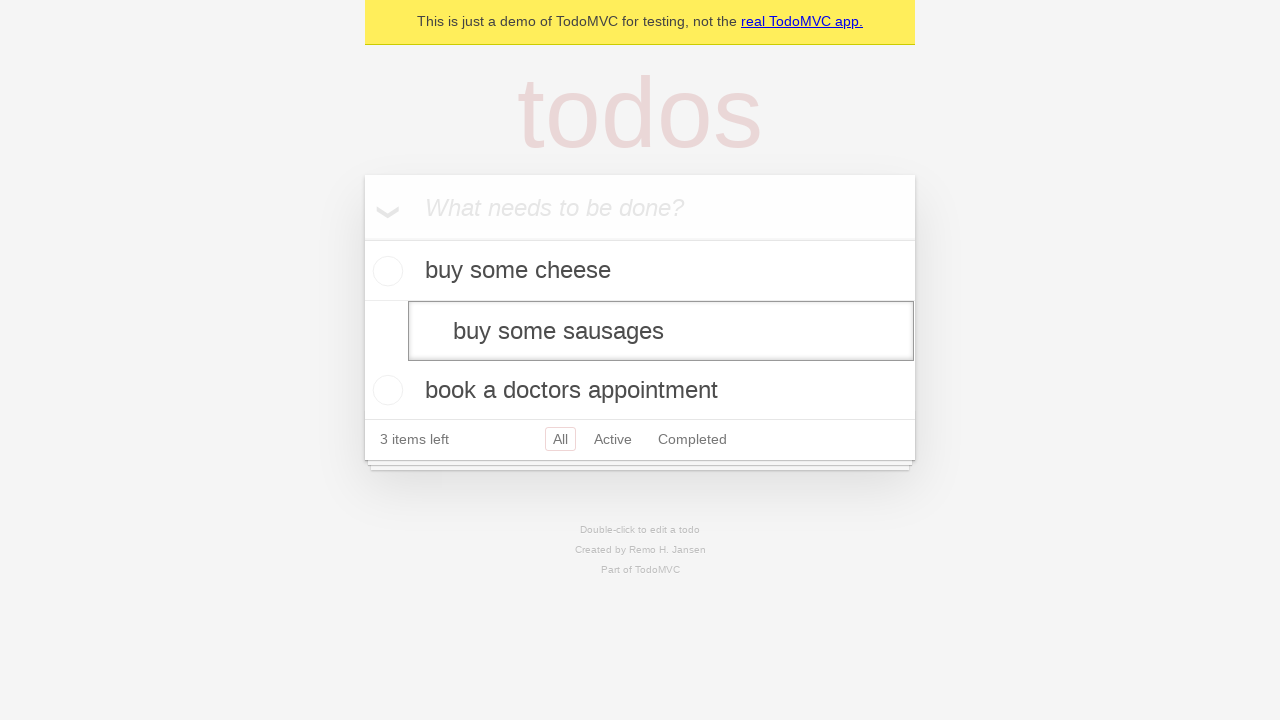

Pressed Enter to save edited todo item, verifying text is trimmed on internal:testid=[data-testid="todo-item"s] >> nth=1 >> internal:role=textbox[nam
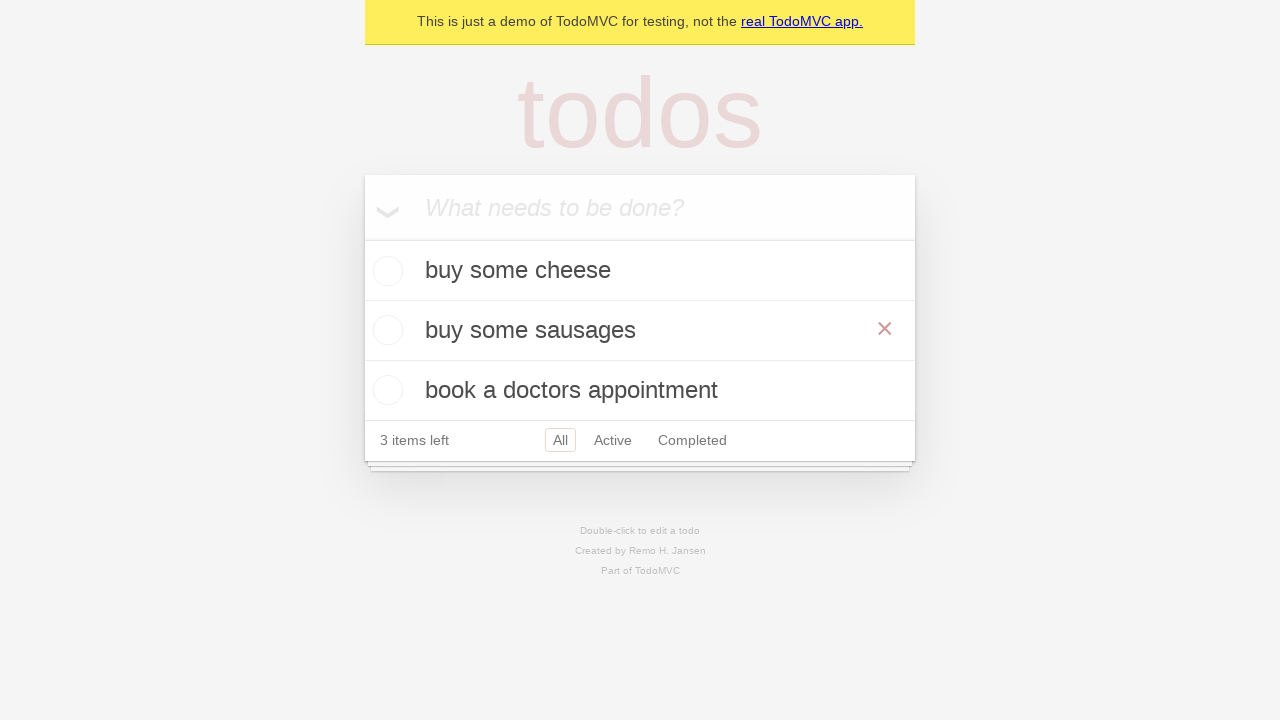

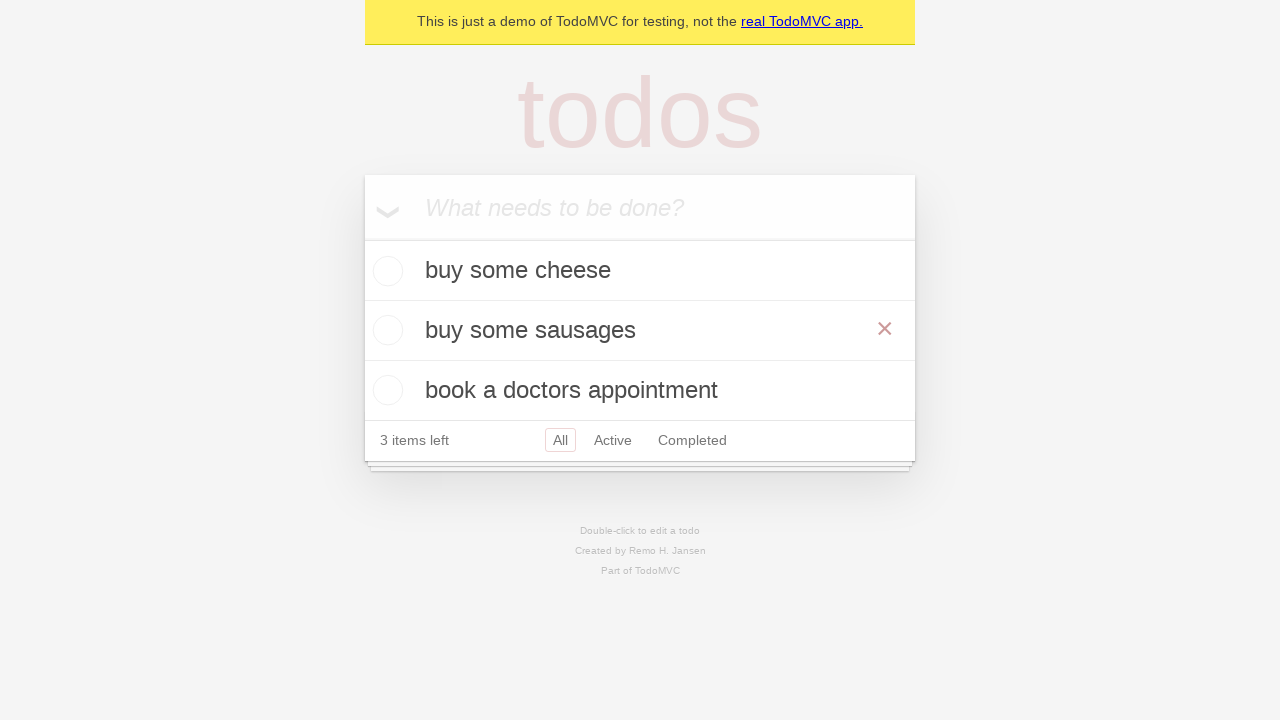